Navigates to Starbucks Korea store locator, selects a region and district to display store locations

Starting URL: https://www.starbucks.co.kr/store/store_map.do

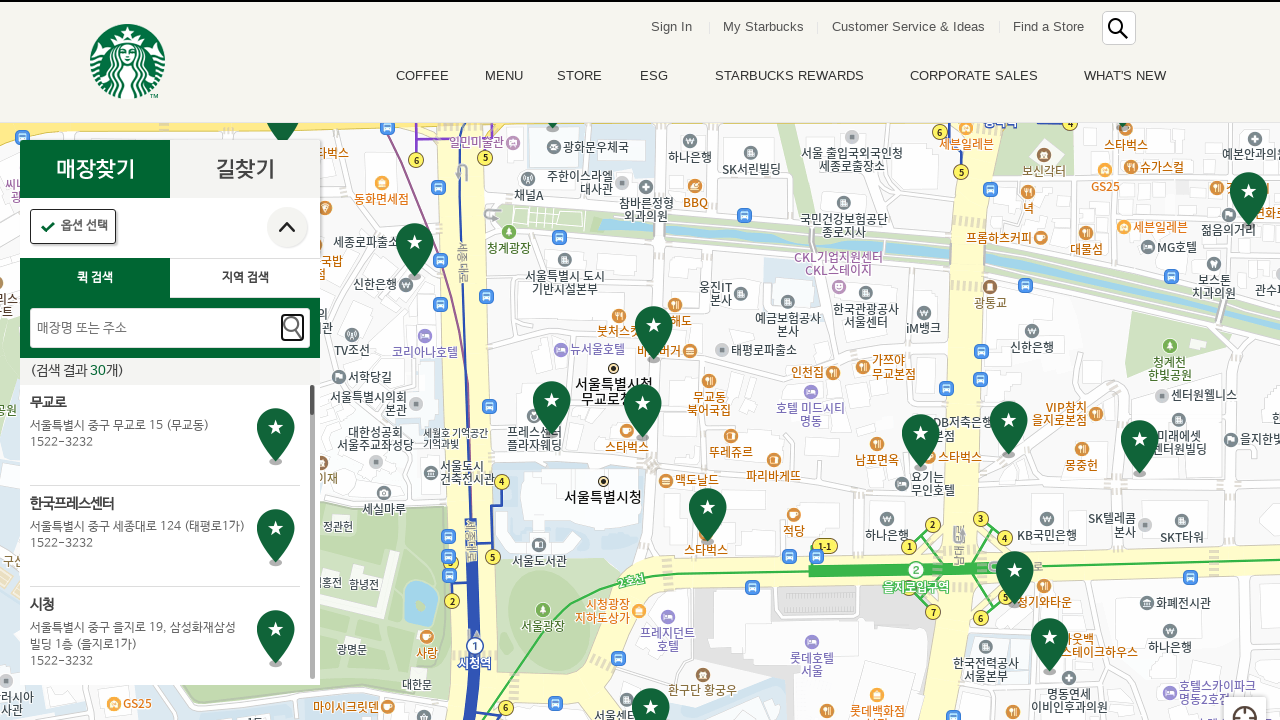

Clicked location search button at (245, 278) on .loca_search
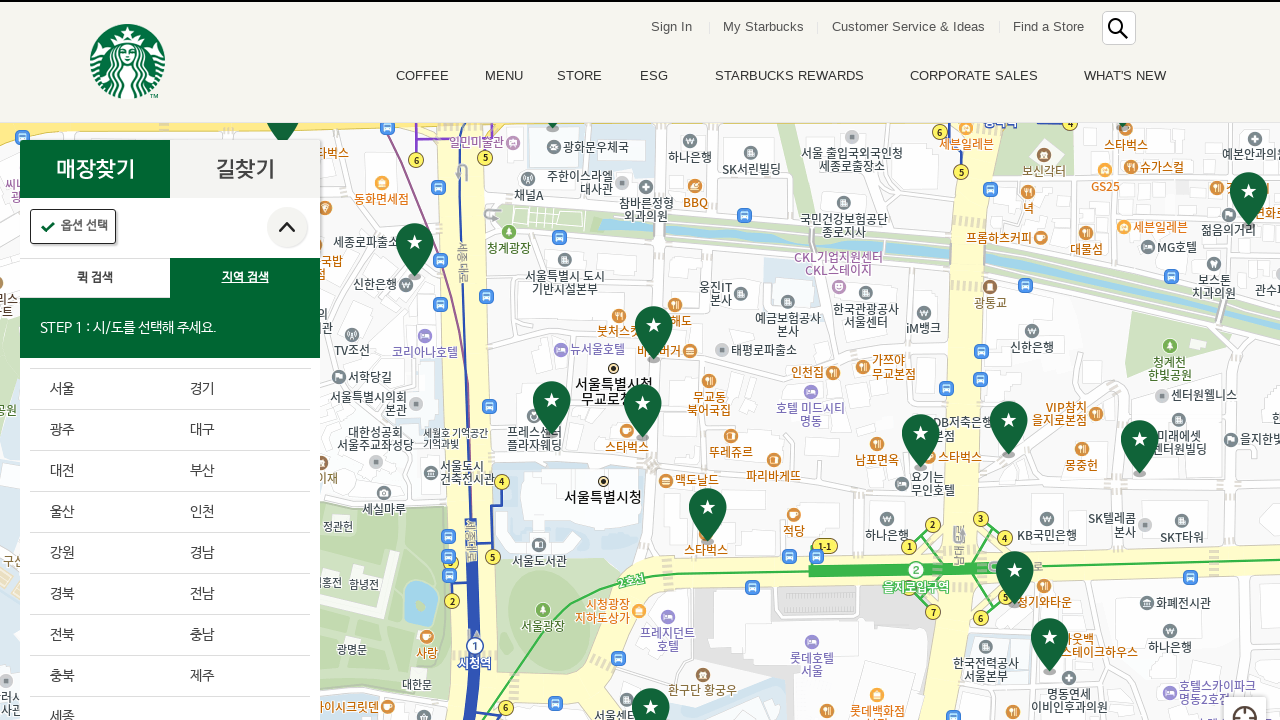

Waited 2 seconds for location search to initialize
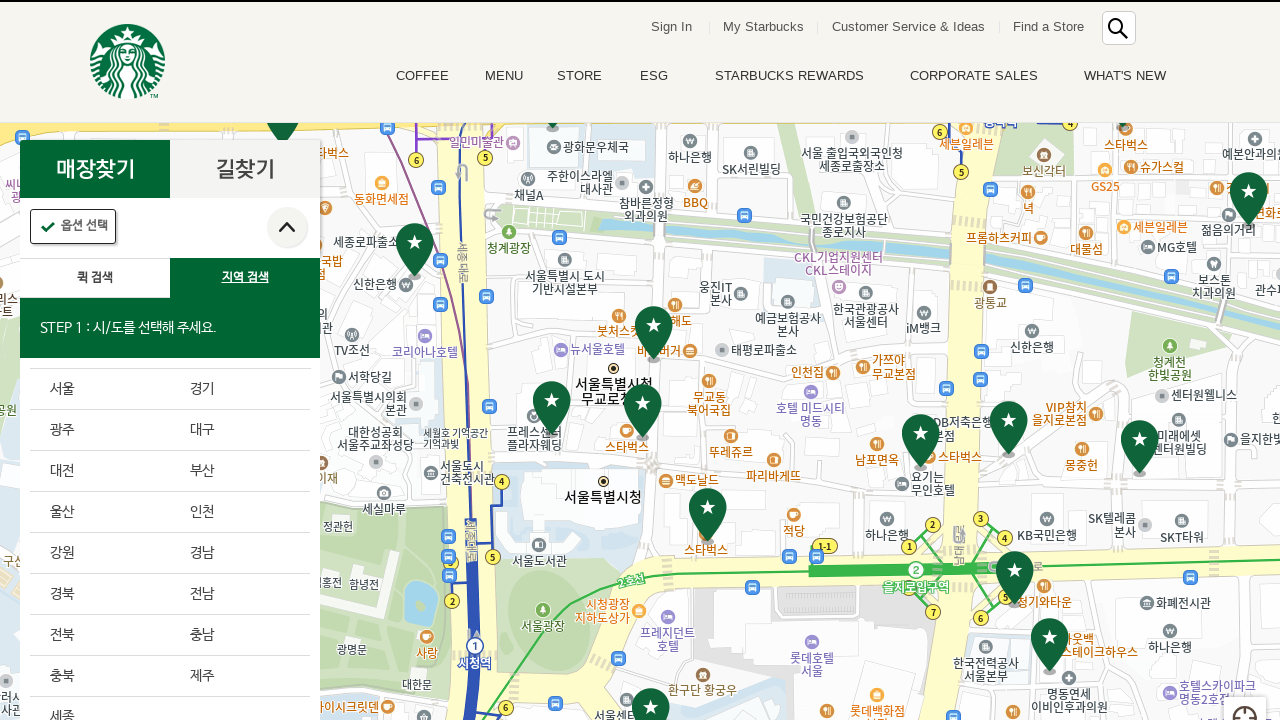

Selected first region (sido) at (100, 390) on ul.sido_arae_box > li:nth-child(1)
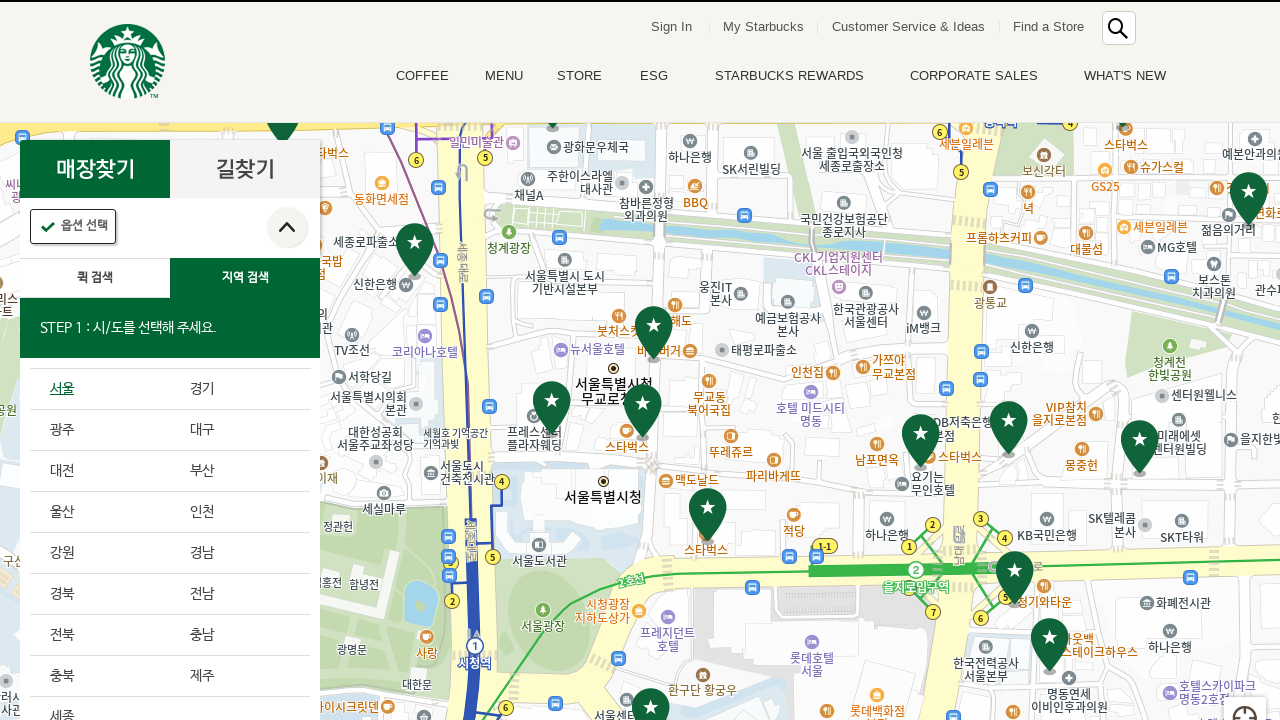

Waited 2 seconds for region selection to process
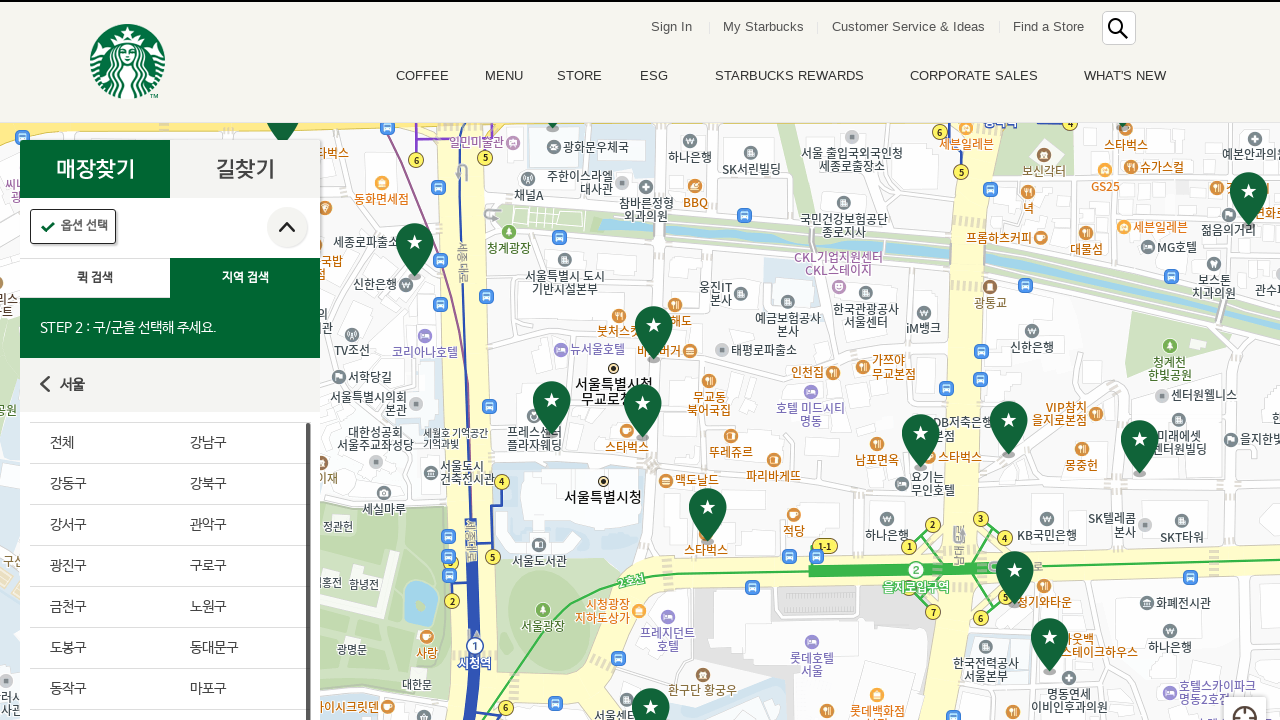

Selected 7th district (gugun) at (100, 566) on ul.gugun_arae_box > li:nth-child(7)
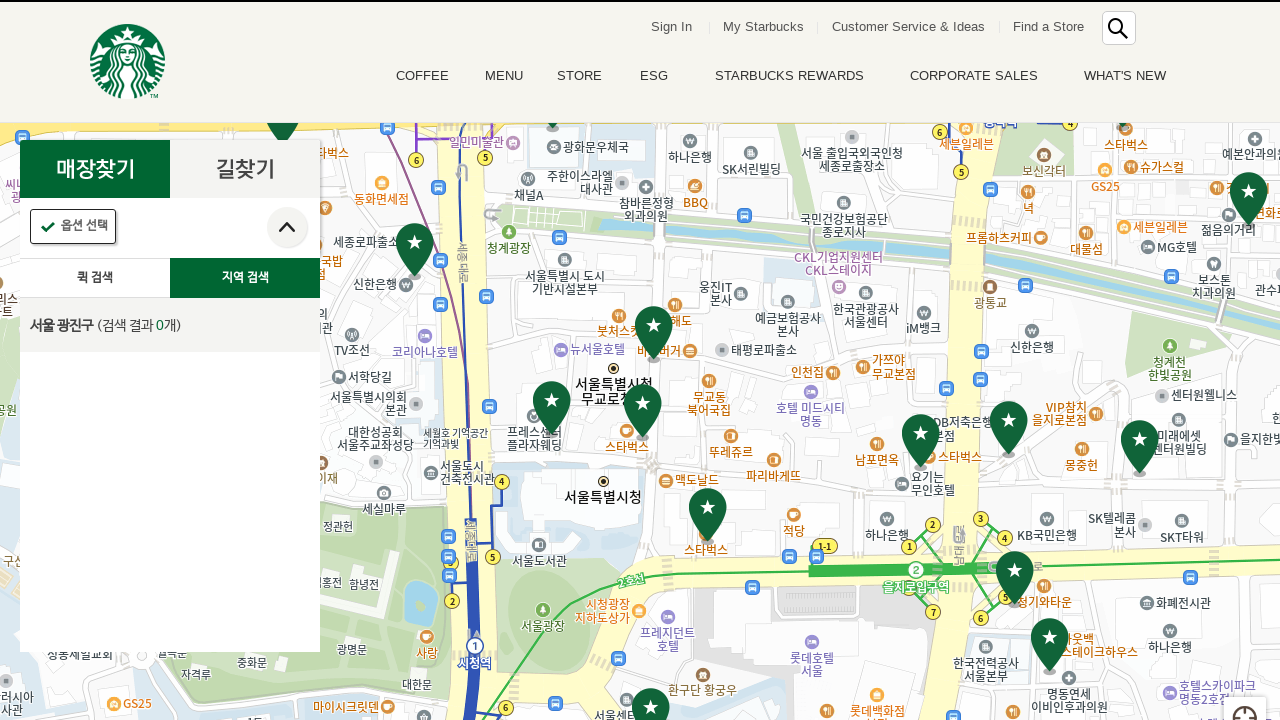

Waited 2 seconds for district selection to process
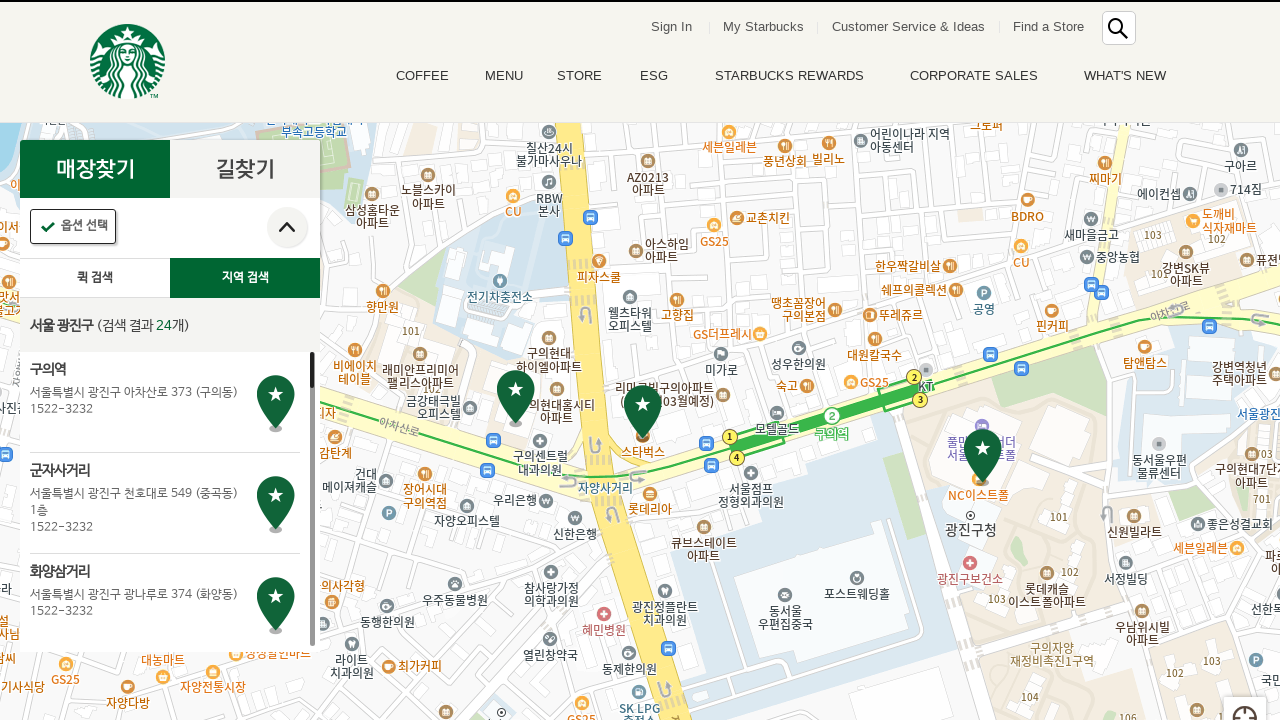

Store location results loaded successfully
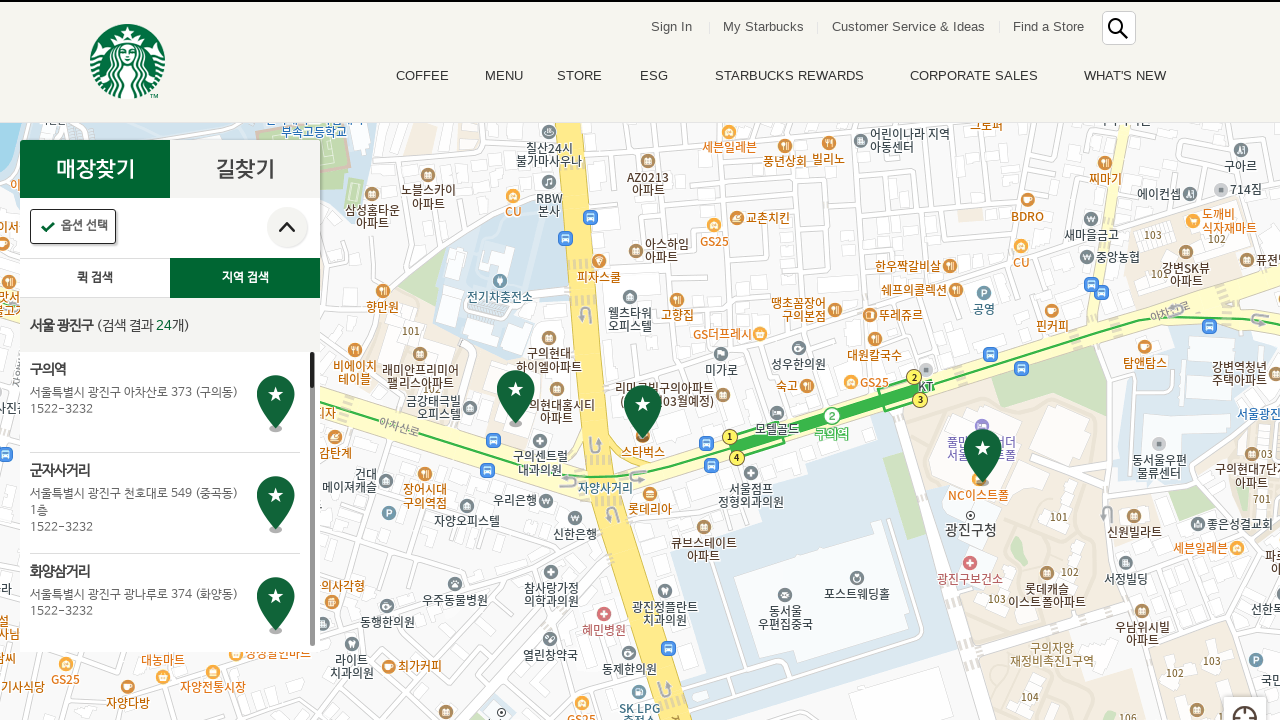

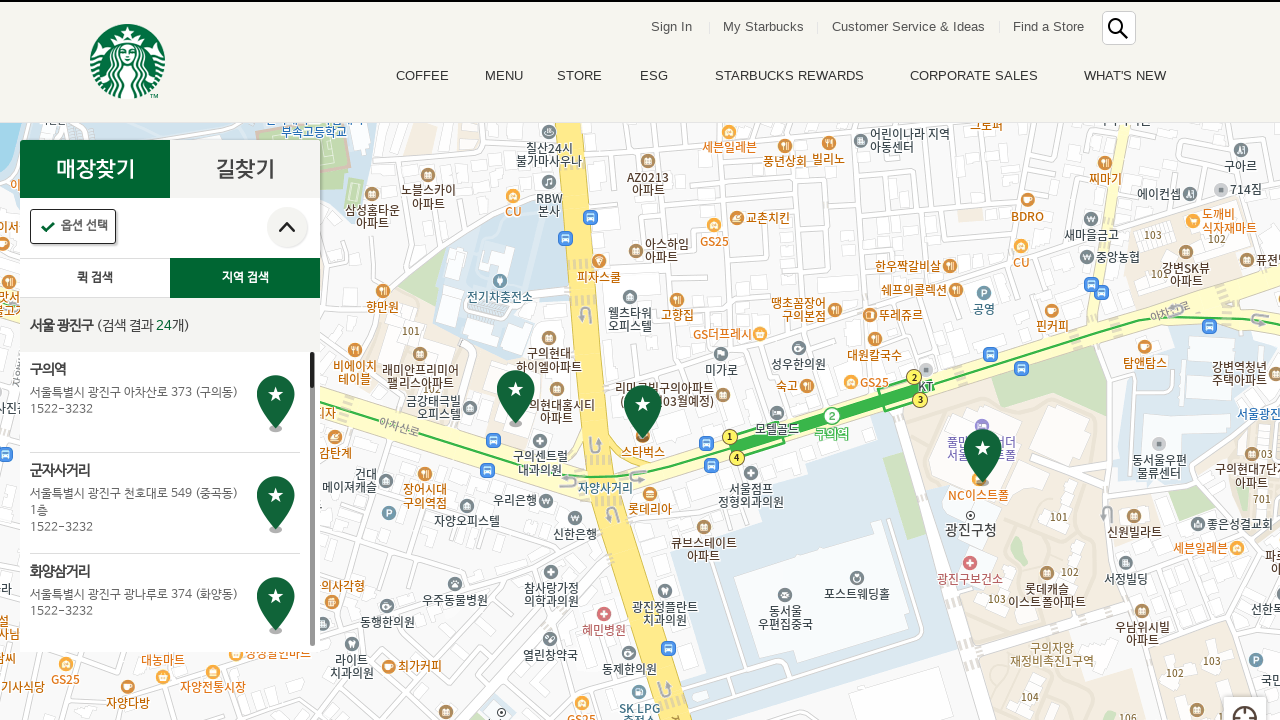